Tests a registration form by filling in required fields (first name, last name, email) and verifying successful registration message

Starting URL: http://suninjuly.github.io/registration1.html

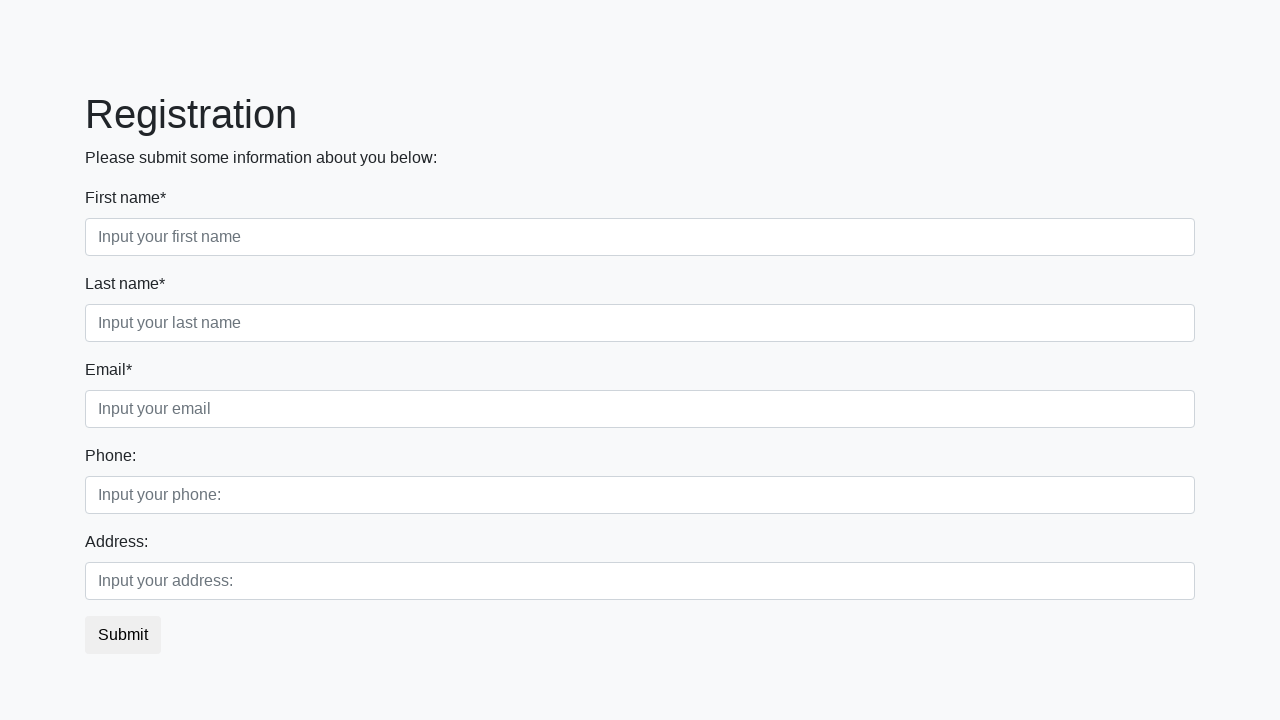

Filled first name field with 'Ivan' on xpath=//div[1]/input[1]
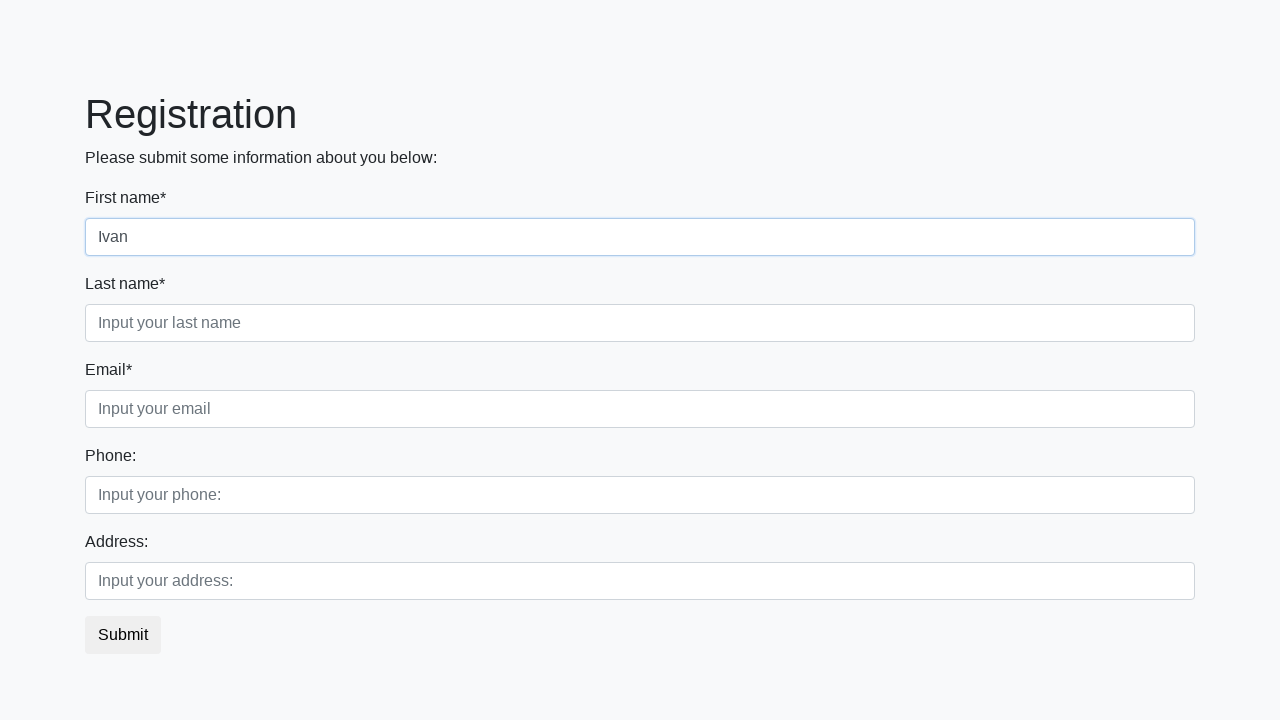

Filled last name field with 'Petrov' on xpath=//div[2]/input[1]
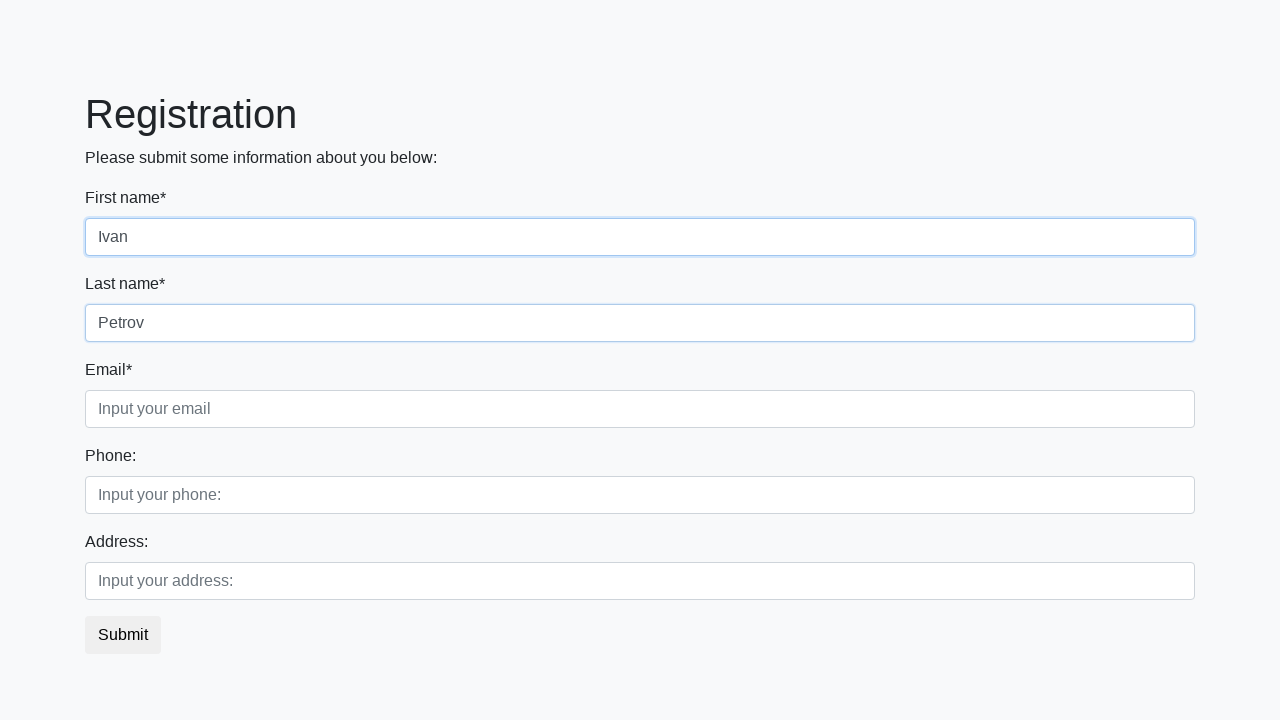

Filled email field with 'ivan_petrov@mail.ru' on xpath=//div[3]/input[1]
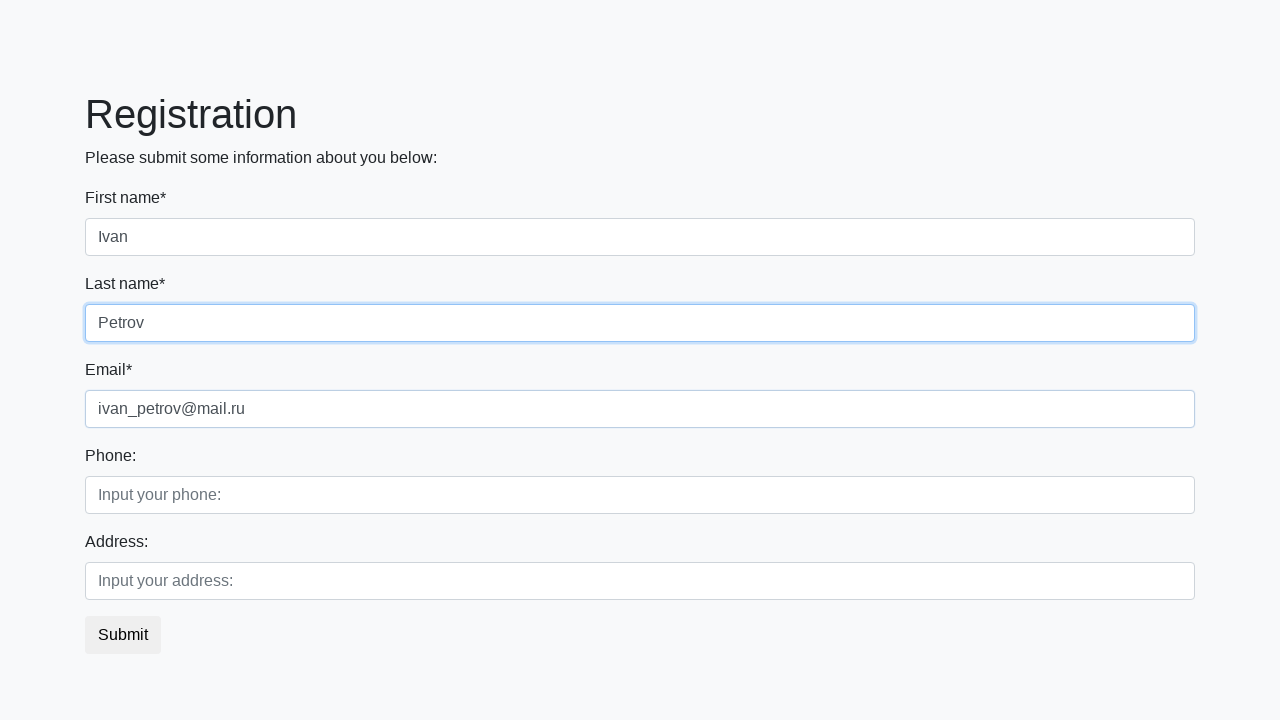

Clicked registration submit button at (123, 635) on button.btn
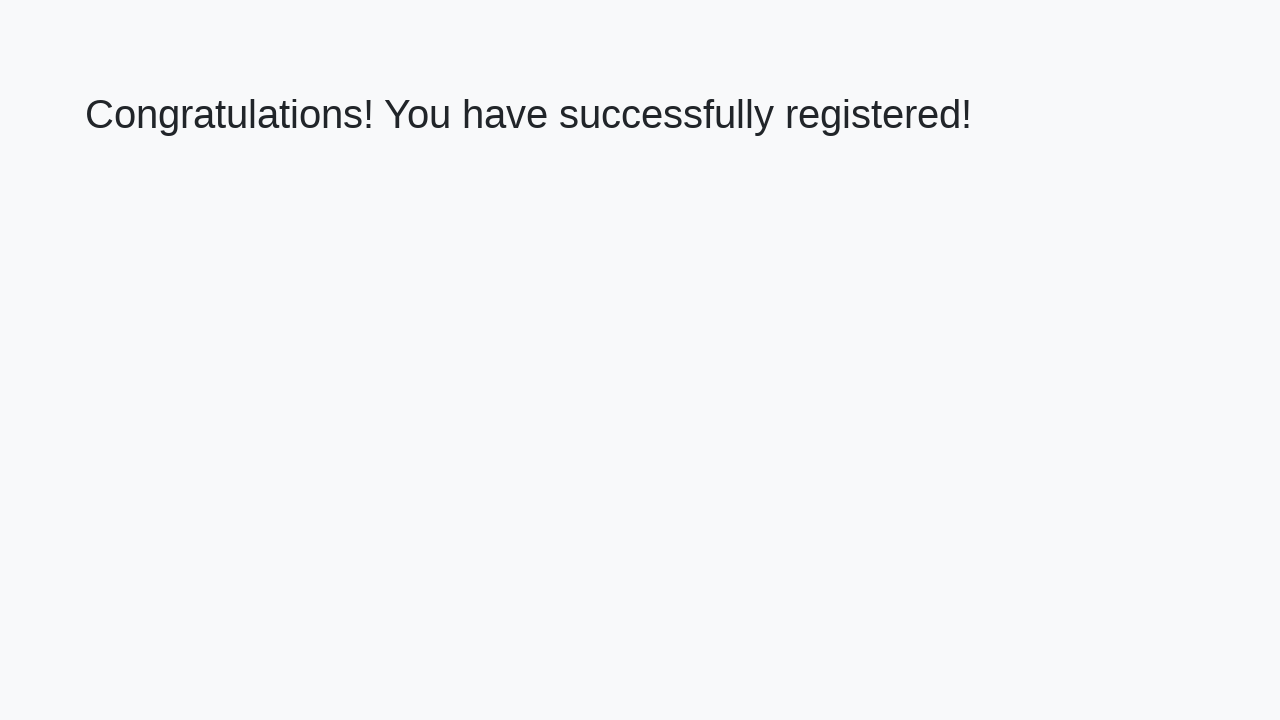

Registration success page loaded with h1 element
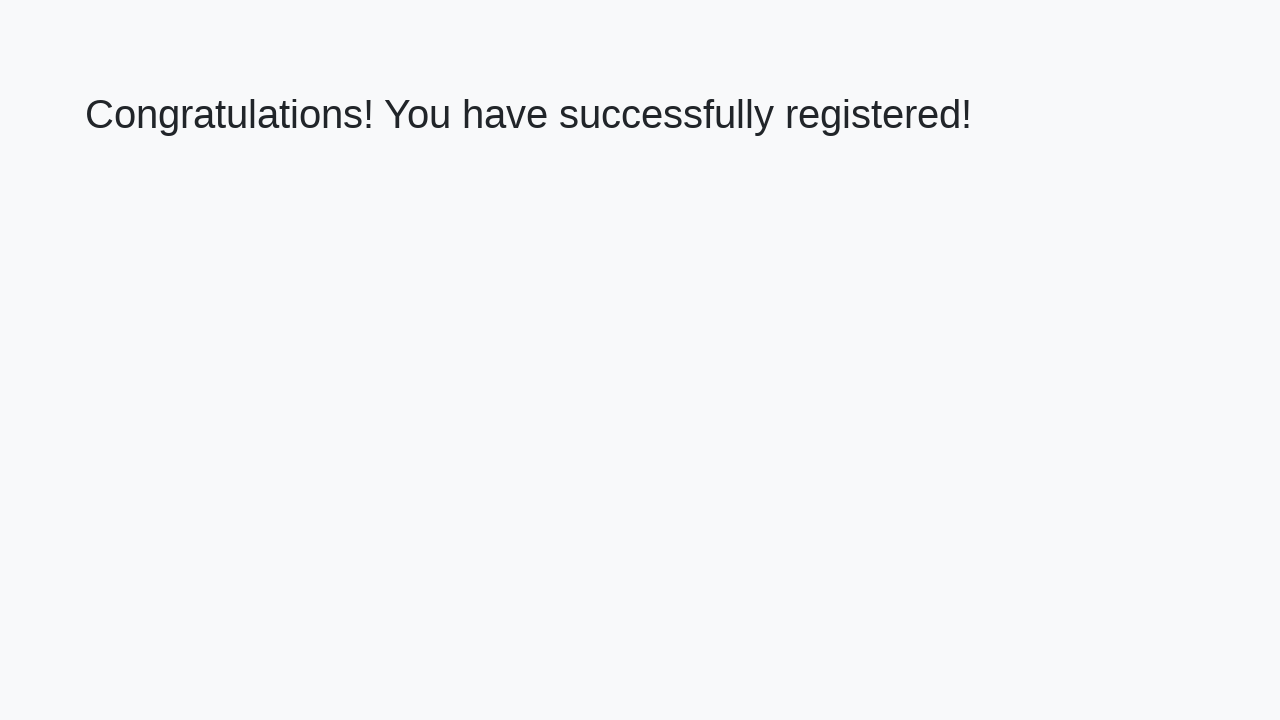

Retrieved success message text from h1 element
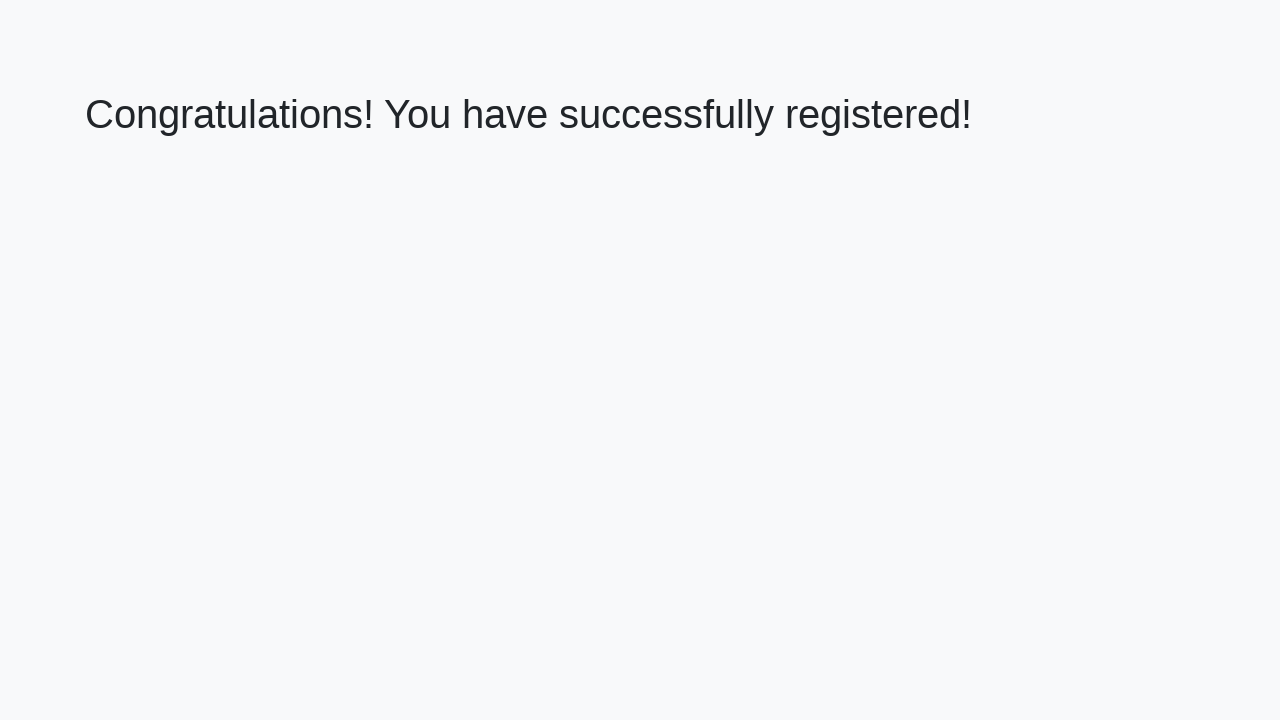

Verified success message: 'Congratulations! You have successfully registered!'
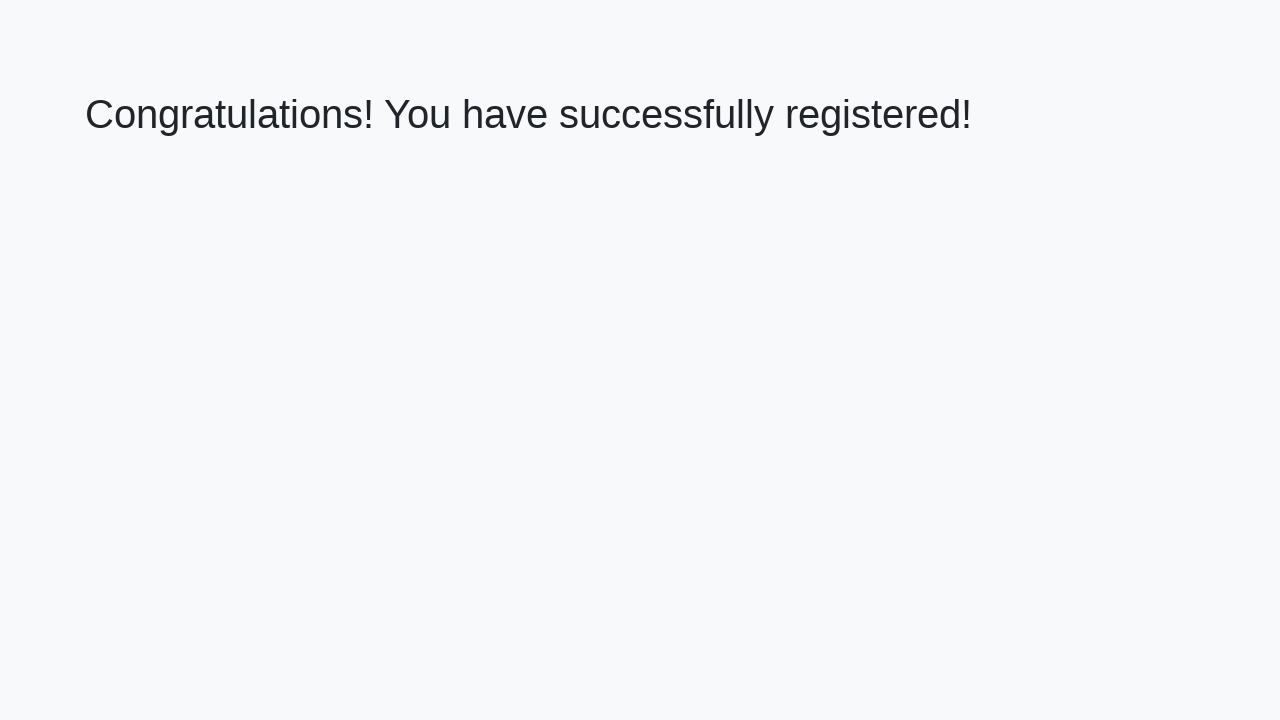

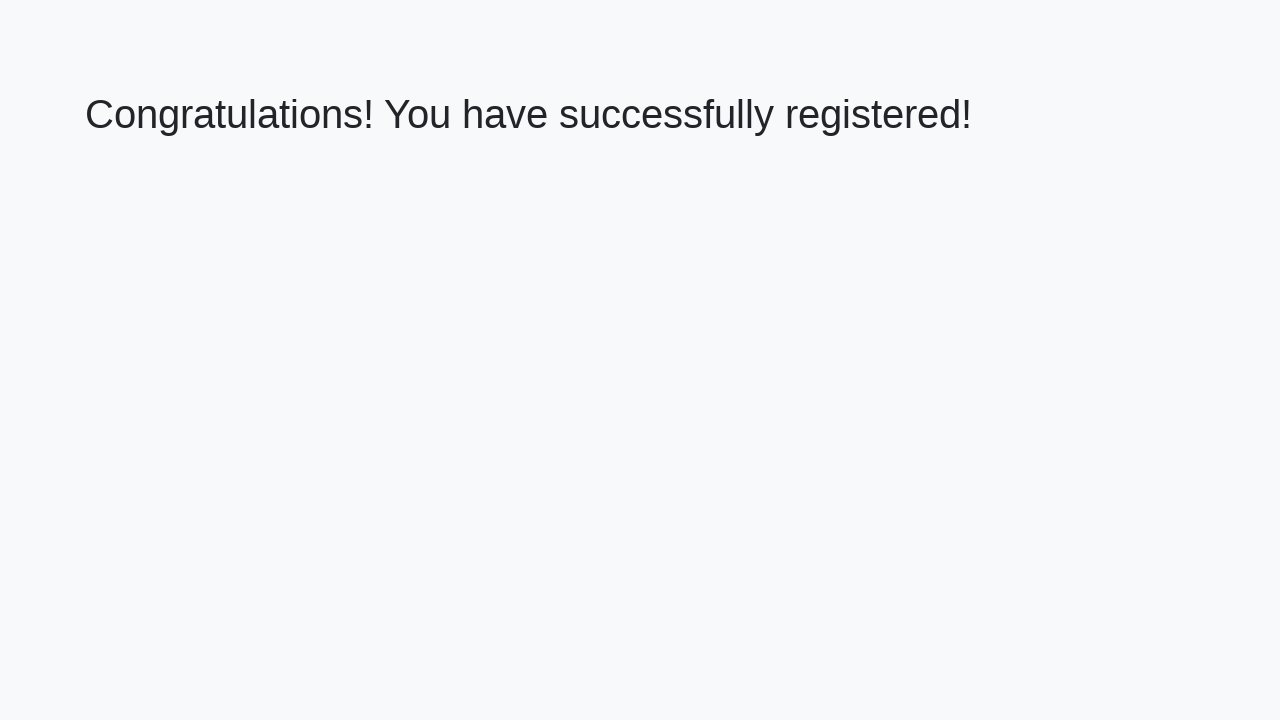